Tests the SeleniumBase demo page by filling a text input, clicking a button, and verifying elements and text are present on the page.

Starting URL: https://seleniumbase.io/demo_page

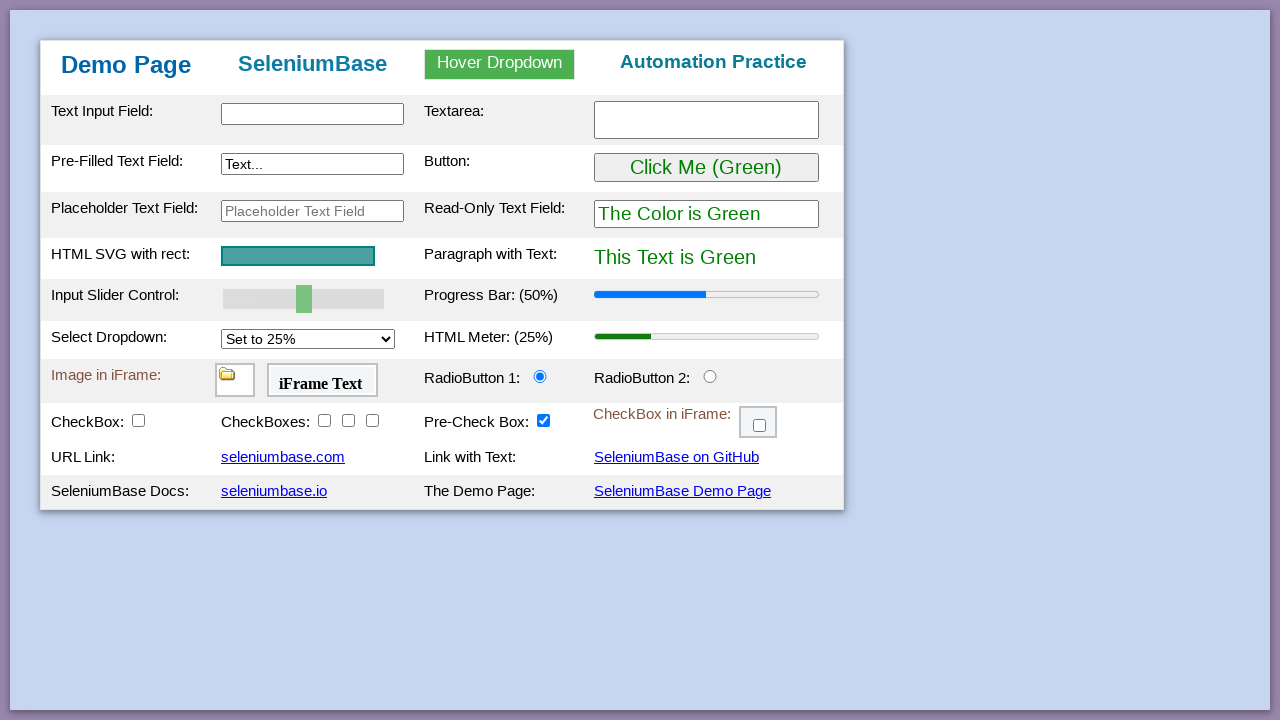

Filled text input with 'This is Automated' on #myTextInput
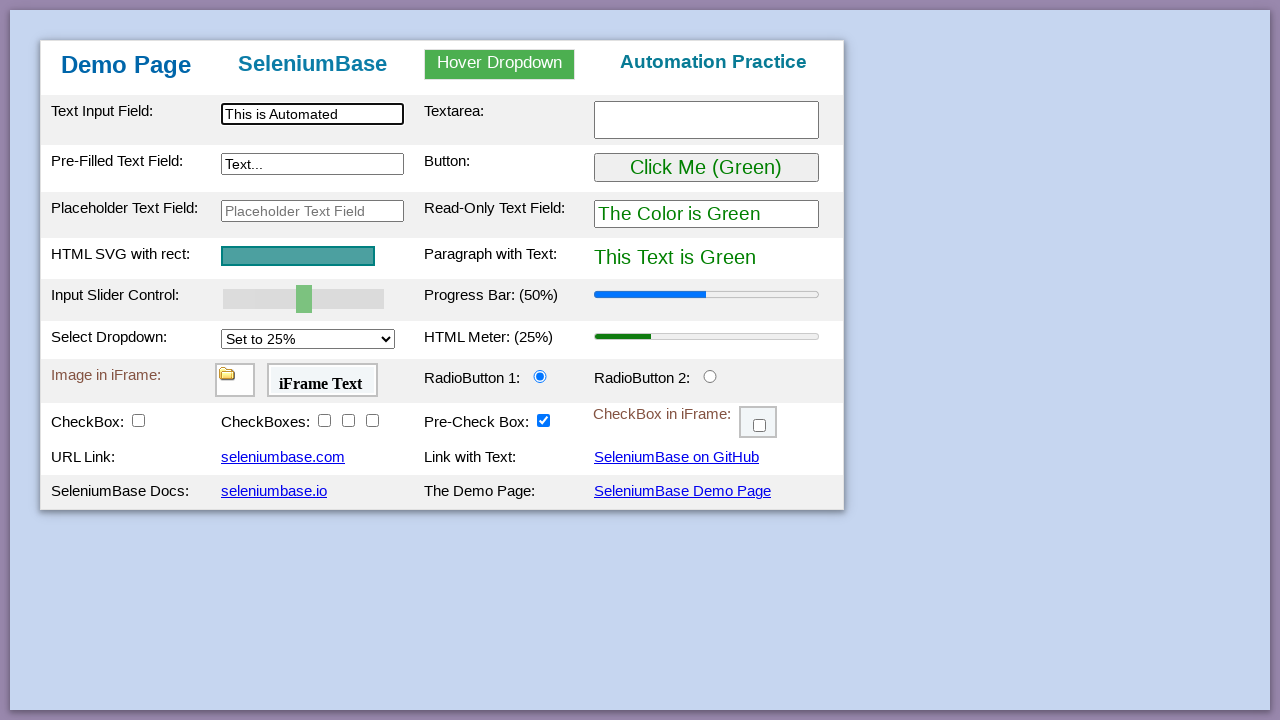

Clicked the button at (706, 168) on #myButton
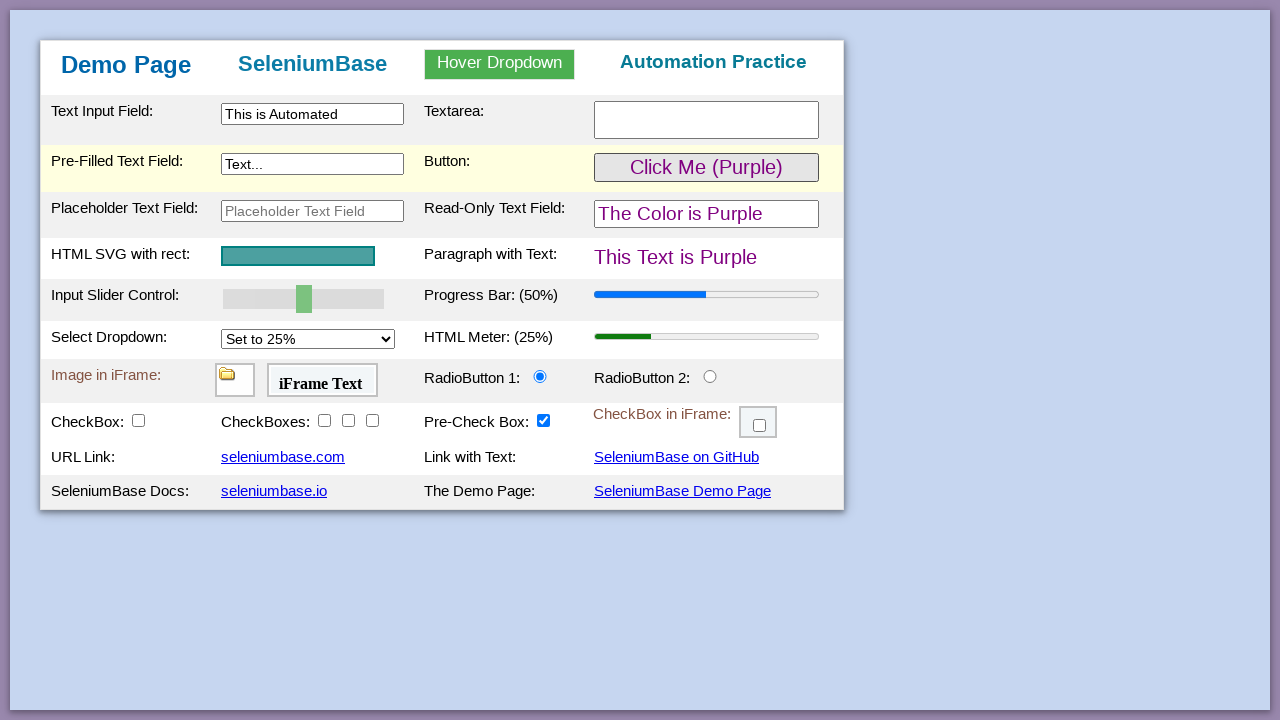

Table body element appeared on the page
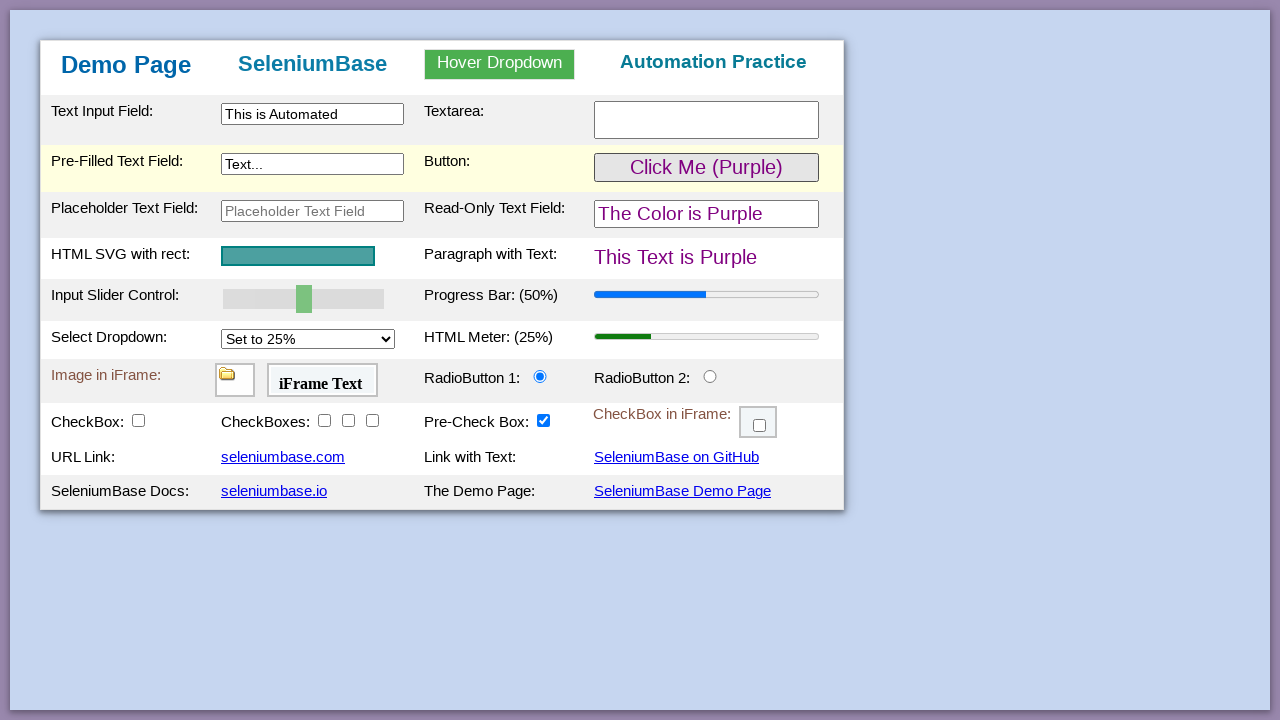

Automation Practice heading is visible
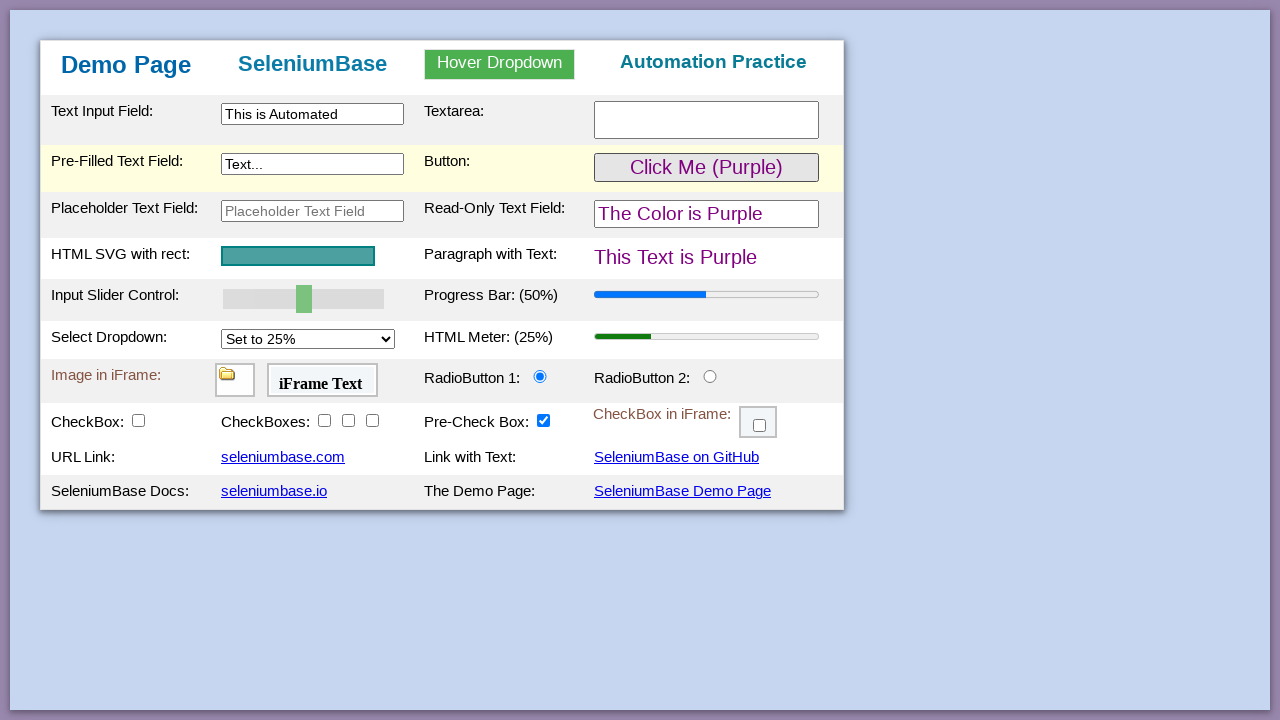

Clicked SeleniumBase Demo Page link at (682, 491) on a:has-text('SeleniumBase Demo Page')
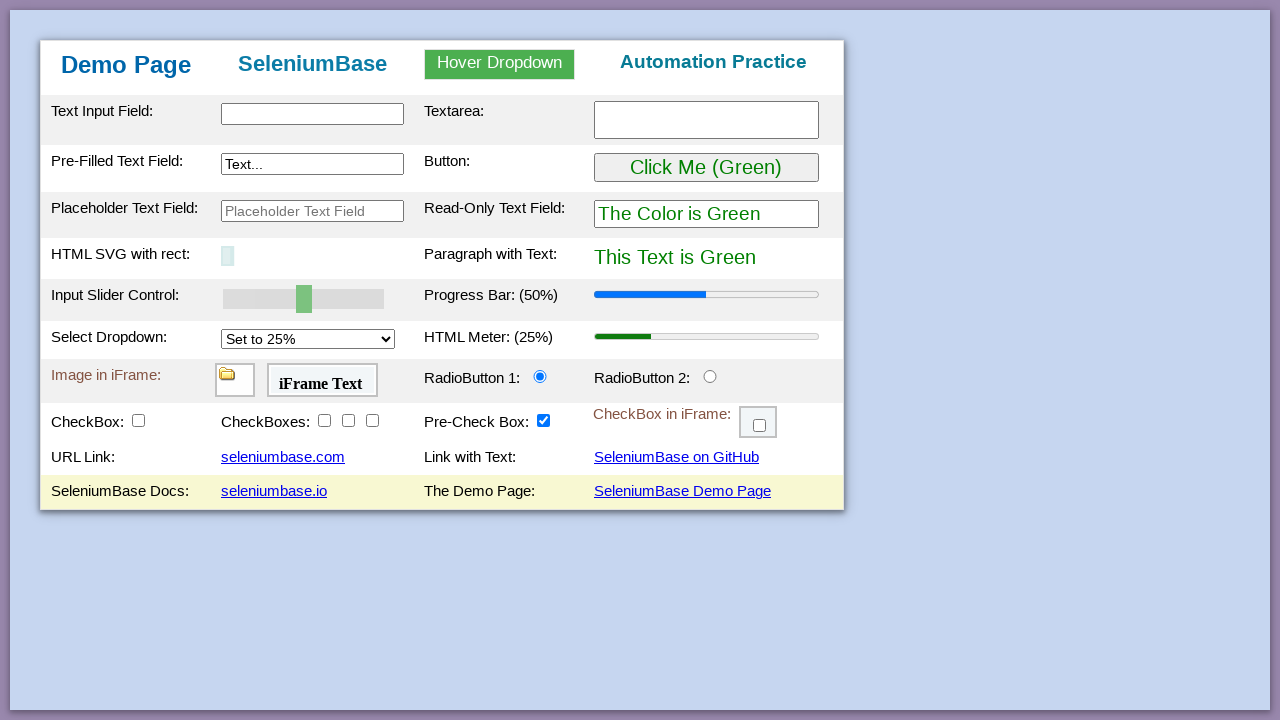

Demo Page heading is visible on the page
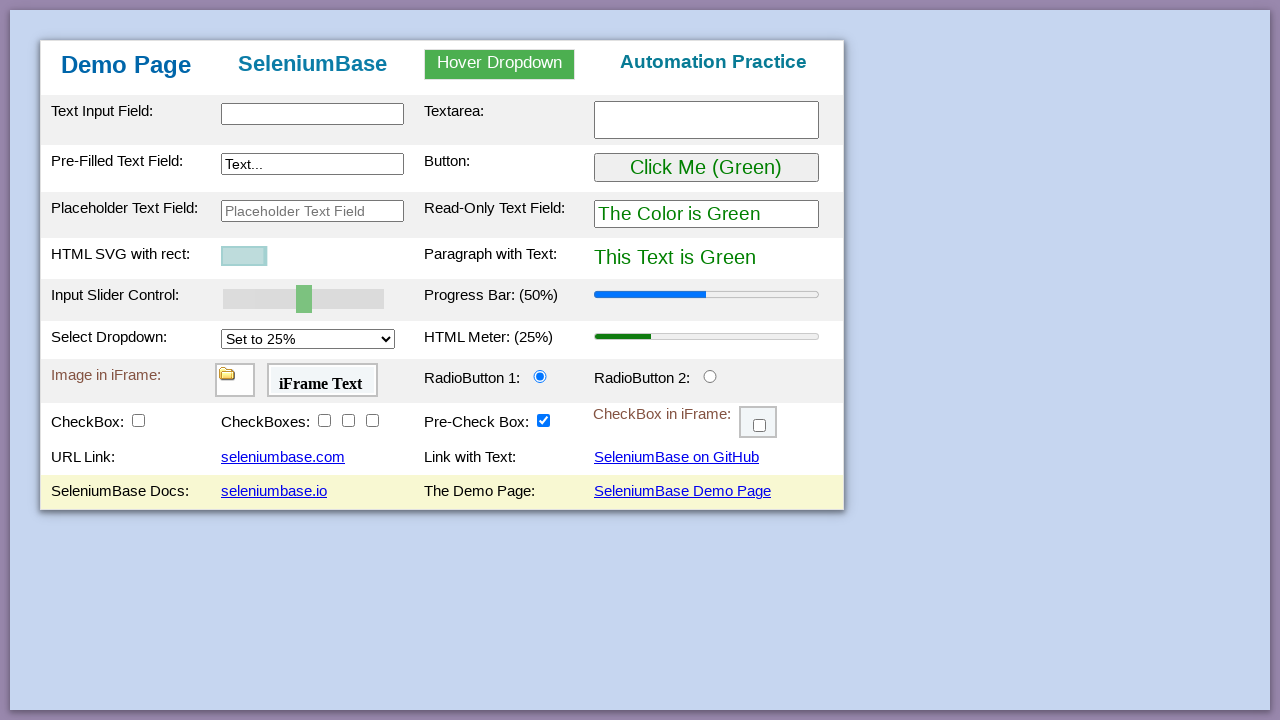

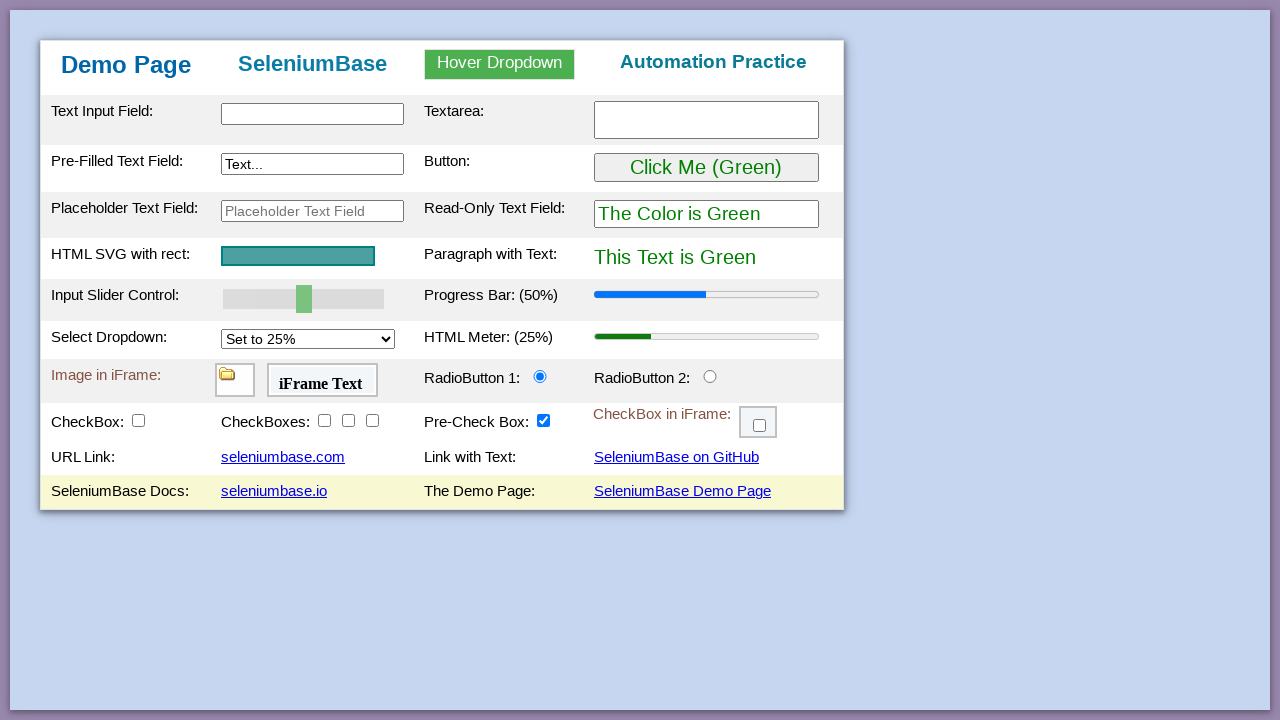